Tests checkout and confirmation pages with poor connection simulation headers

Starting URL: https://testathon.live/checkout

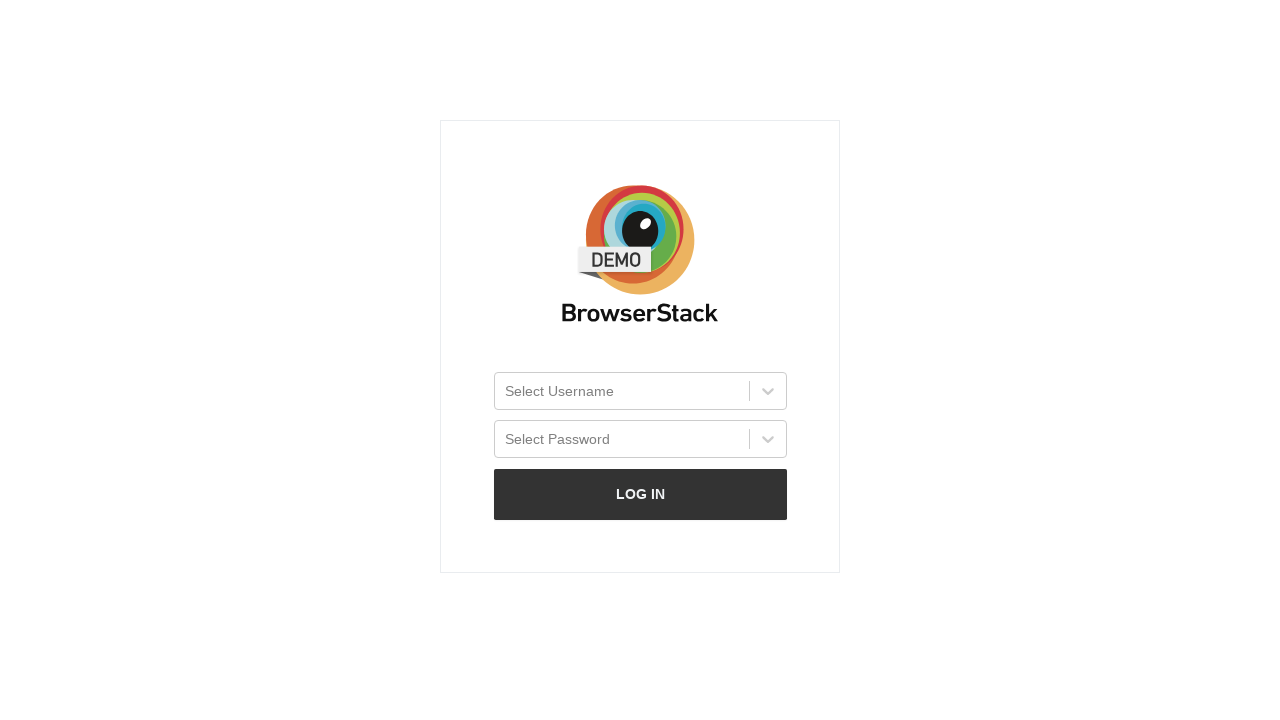

Waited for initial page load to reach networkidle state
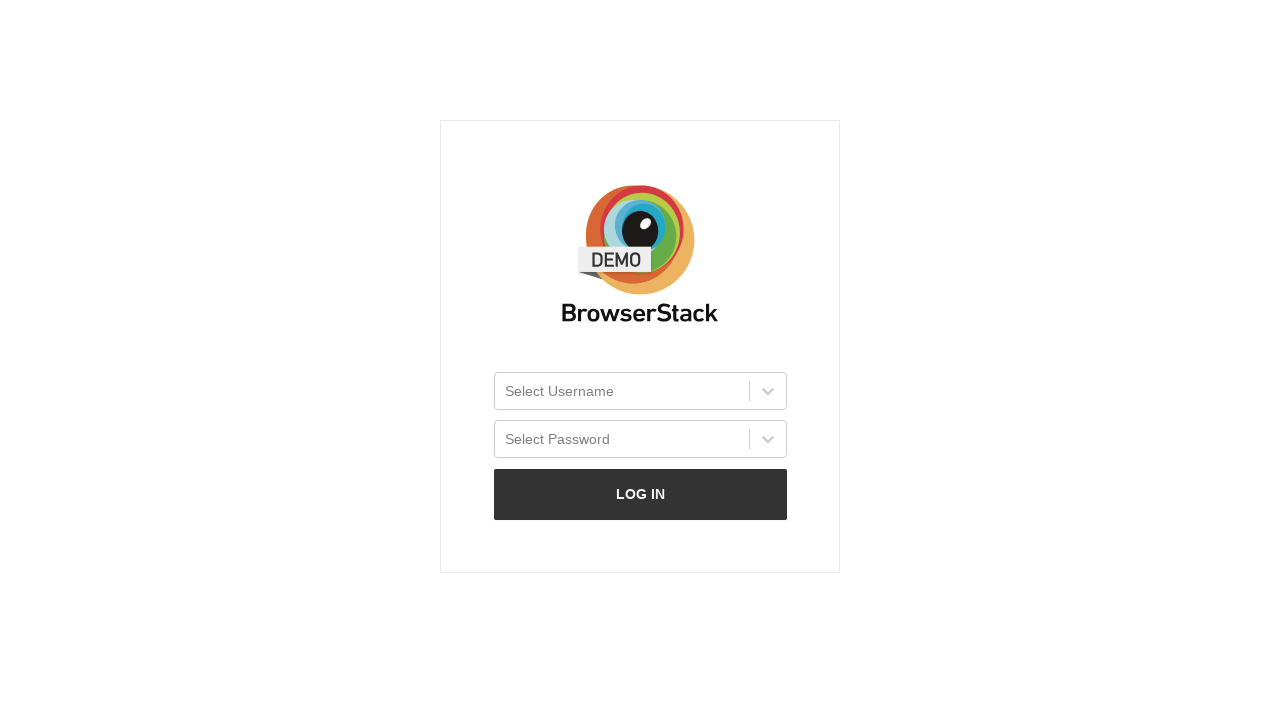

Set poor connection simulation header
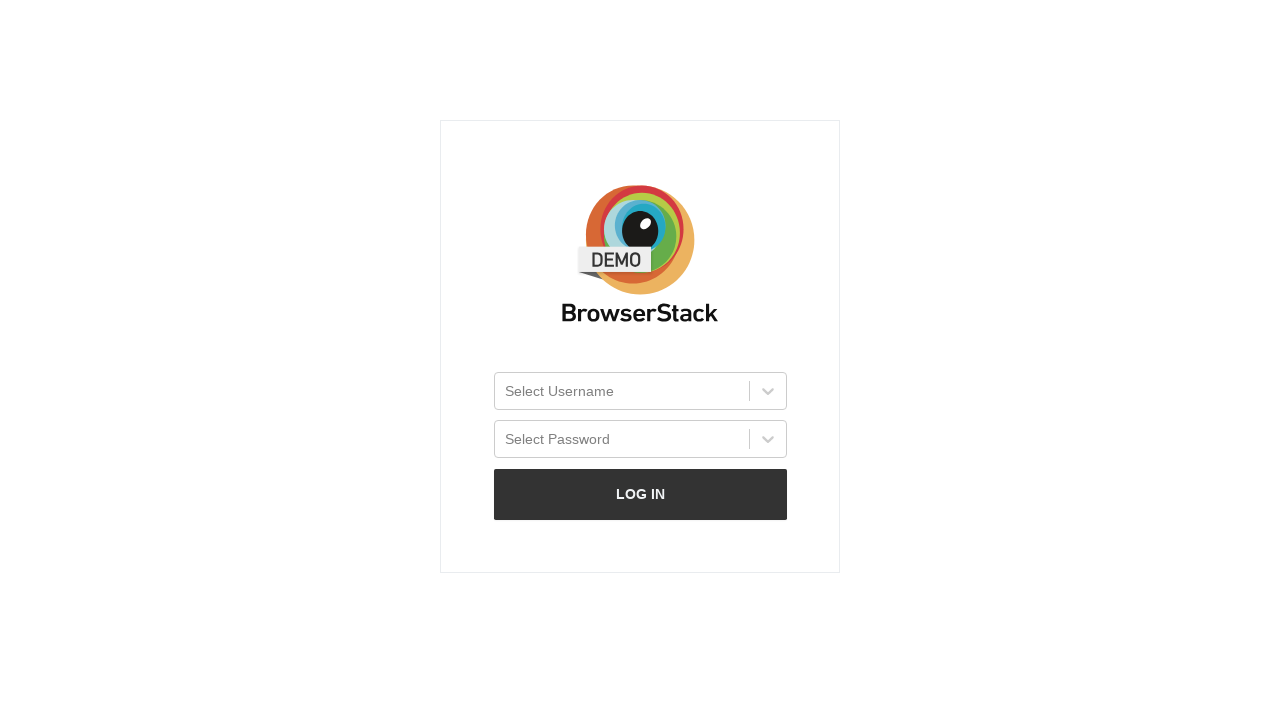

Navigated to checkout page with poor connection
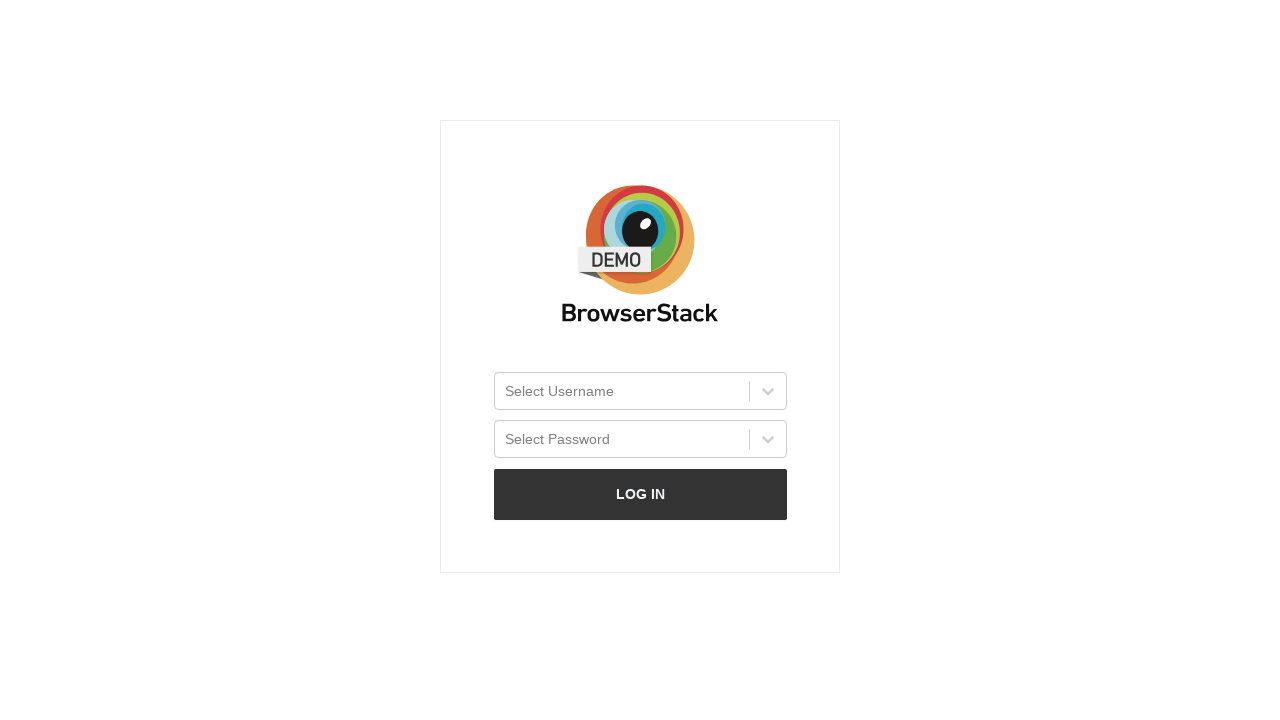

Waited for checkout page to load with networkidle state under poor connection
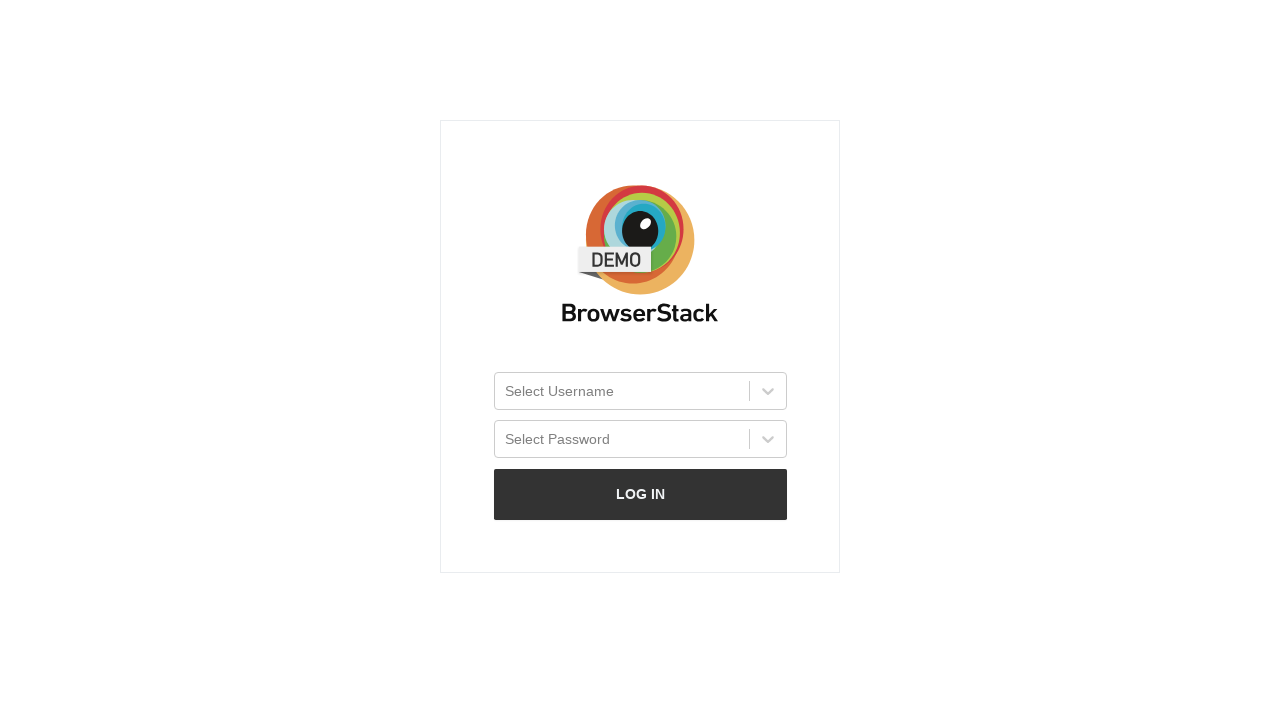

Verified checkout page root element loaded
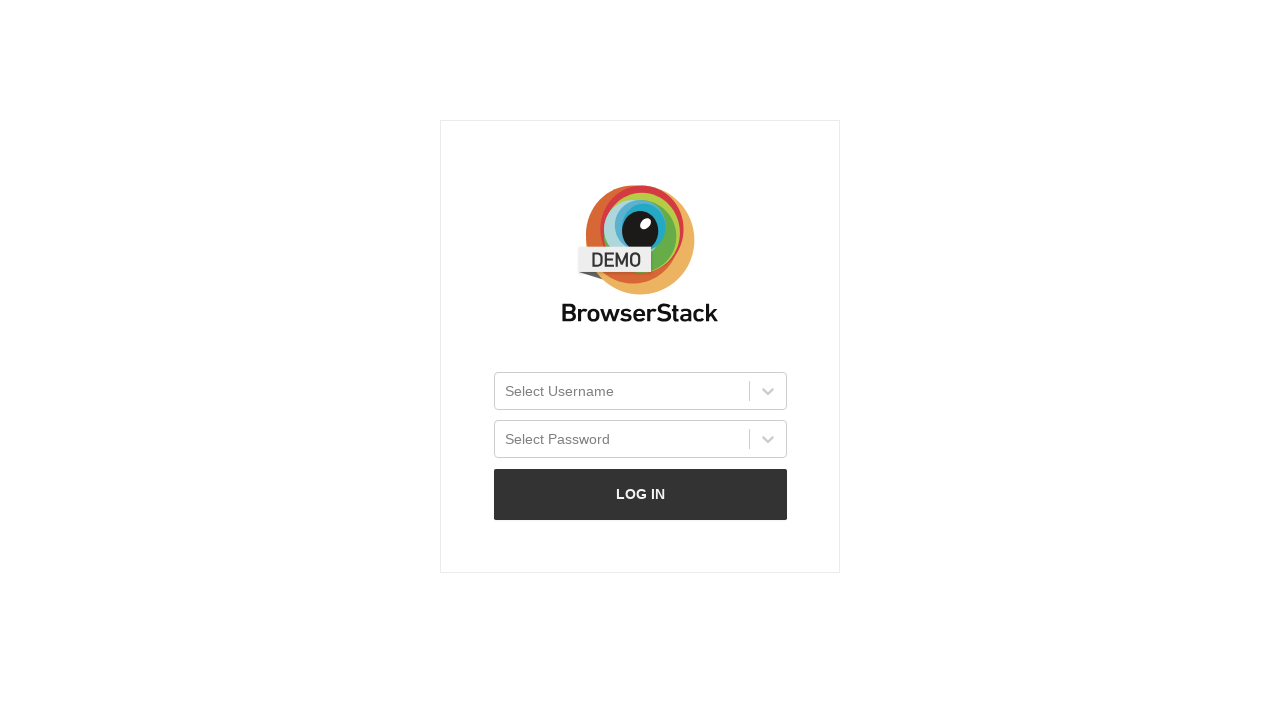

Navigated to confirmation page with poor connection
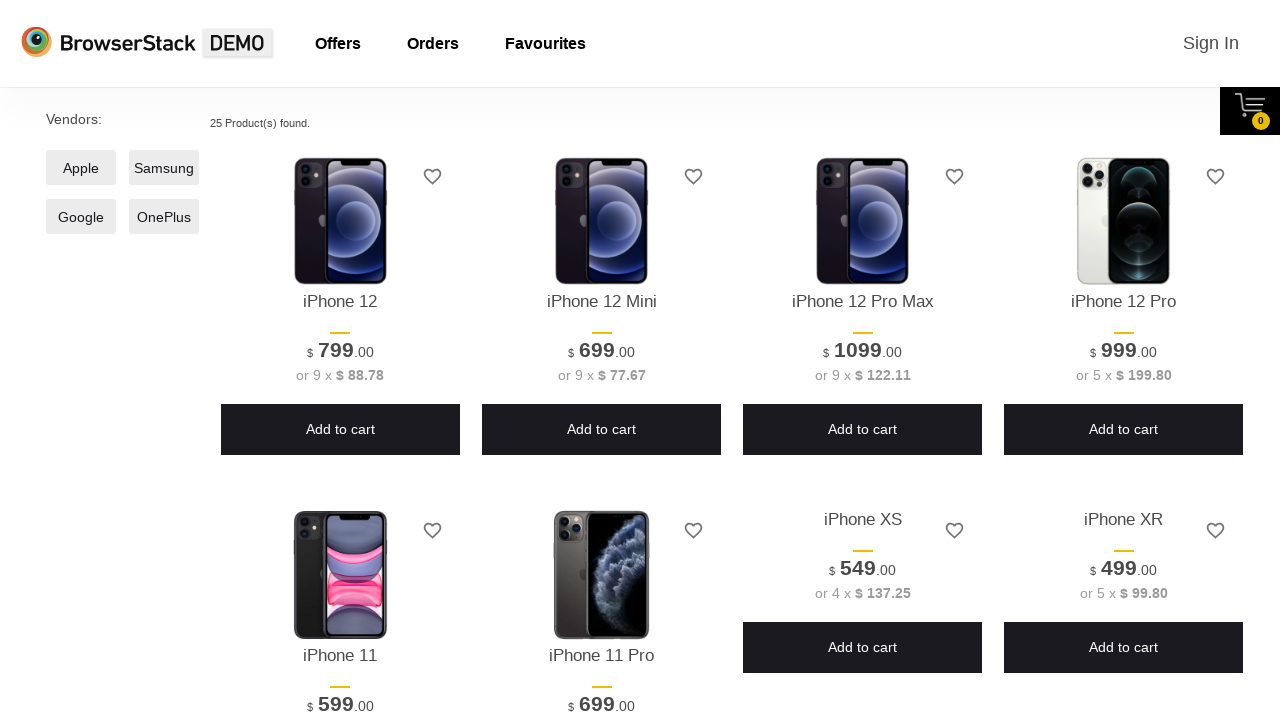

Waited for confirmation page to load with networkidle state under poor connection
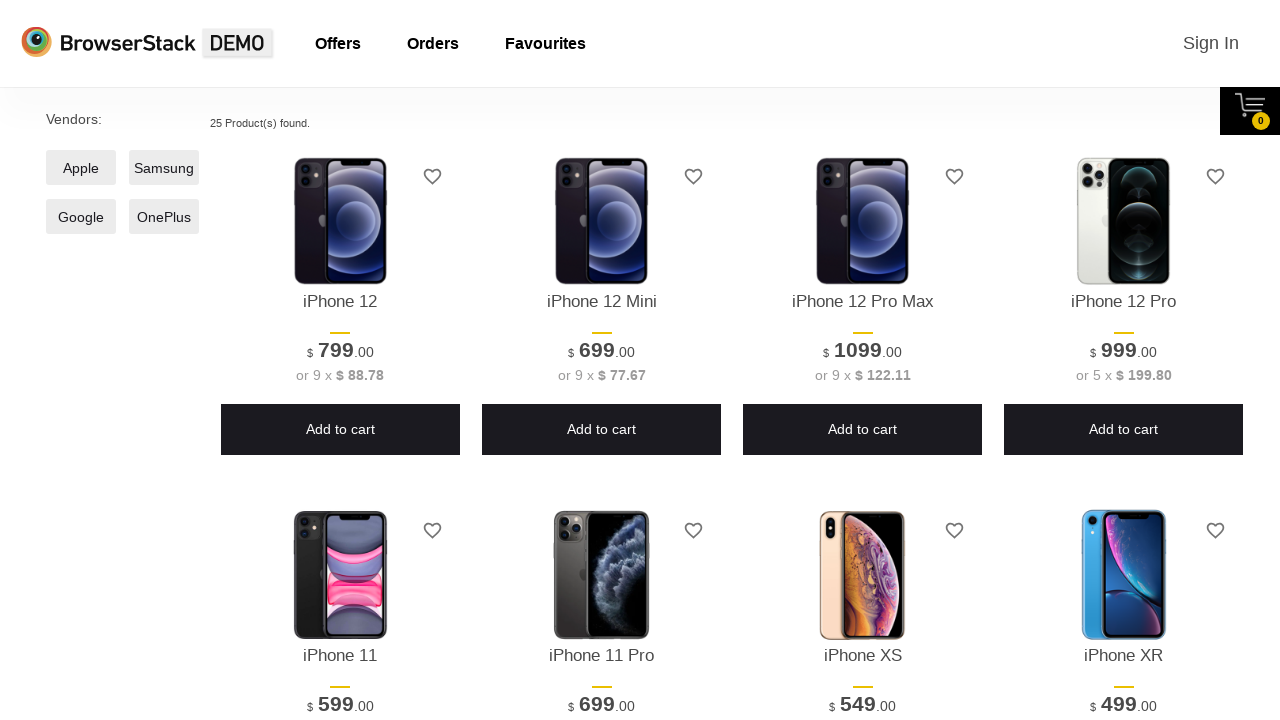

Verified confirmation page root element loaded
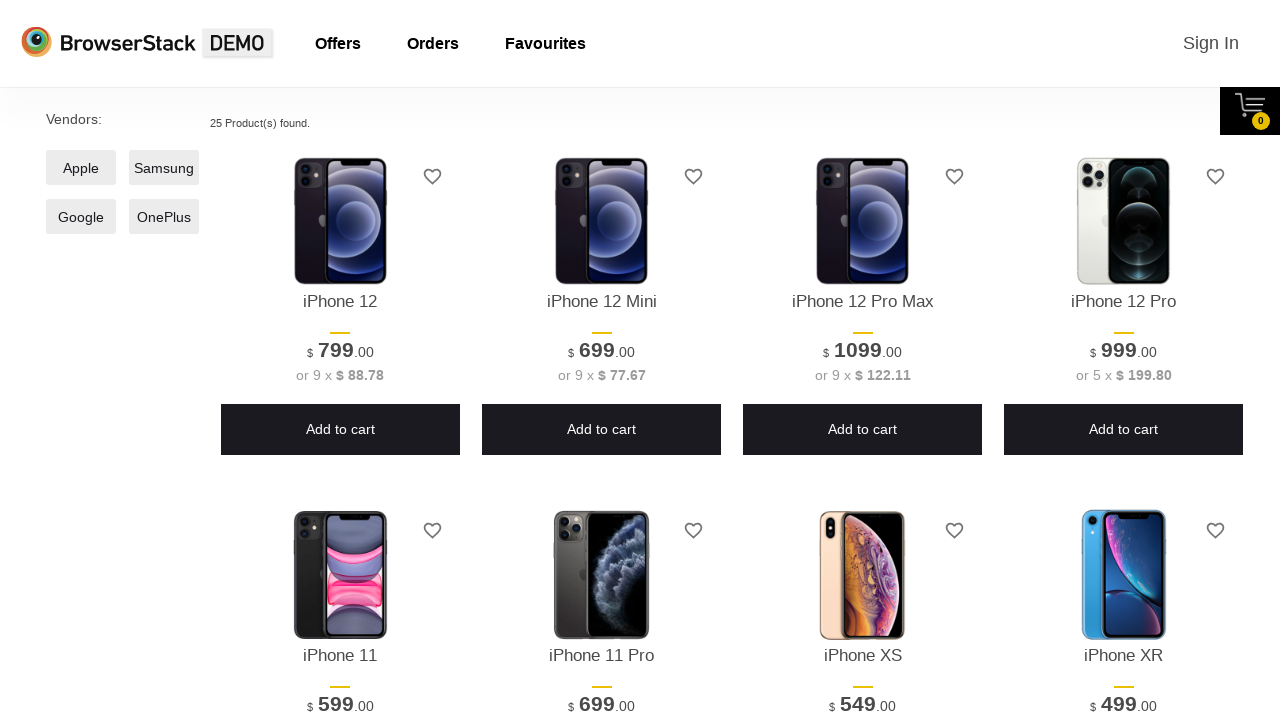

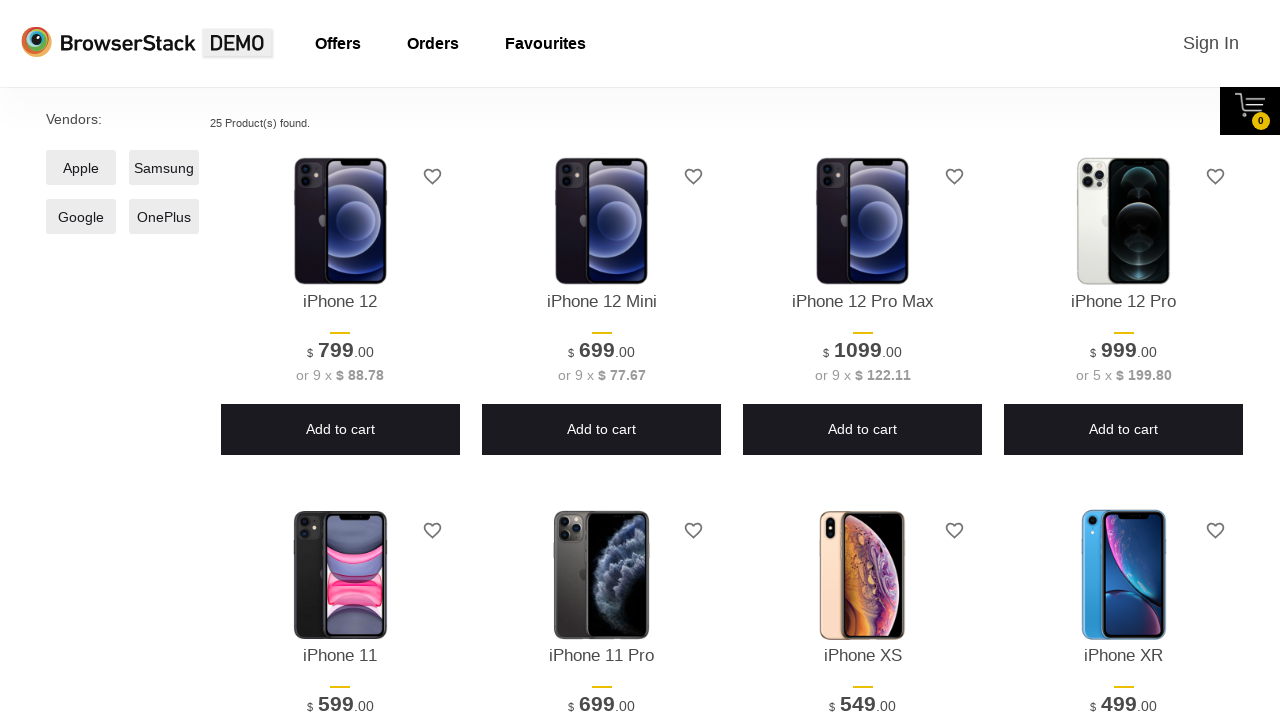